Tests filling out a date of birth field using a datepicker widget on a dummy ticket application form, selecting month and year values.

Starting URL: https://www.dummyticket.com/dummy-ticket-for-visa-application/

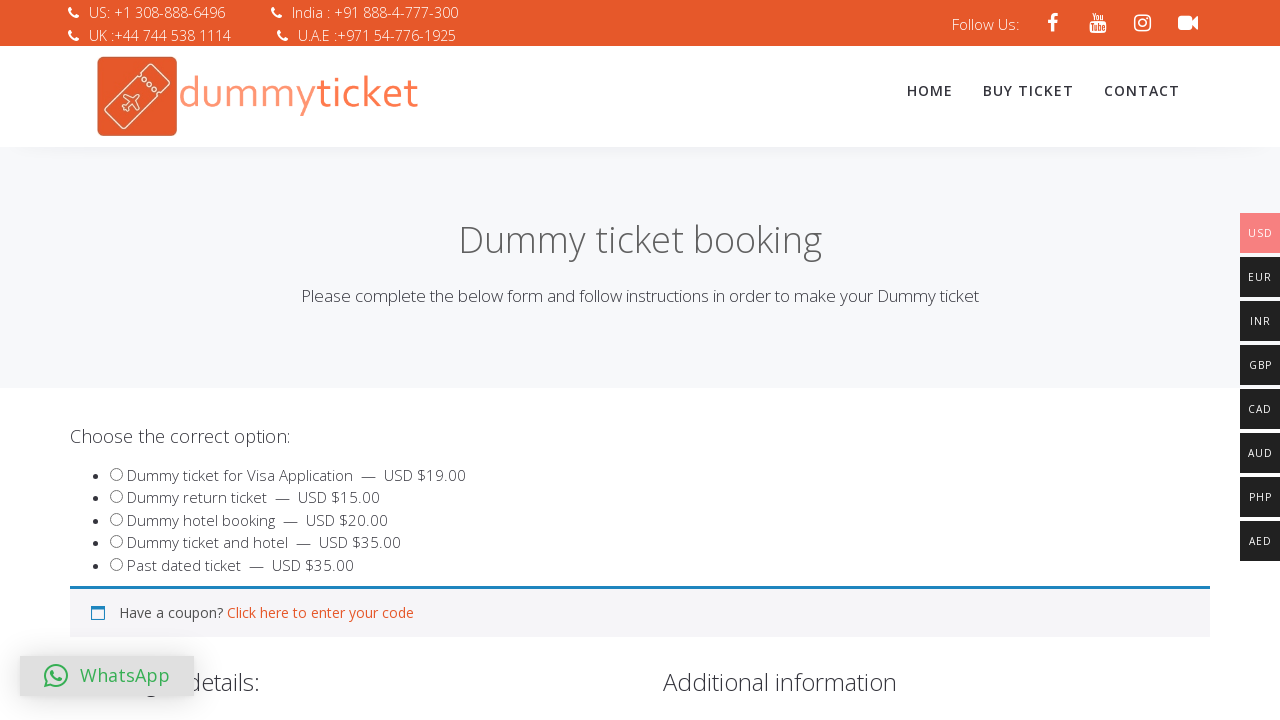

Clicked on date of birth field to open datepicker at (344, 360) on input#dob
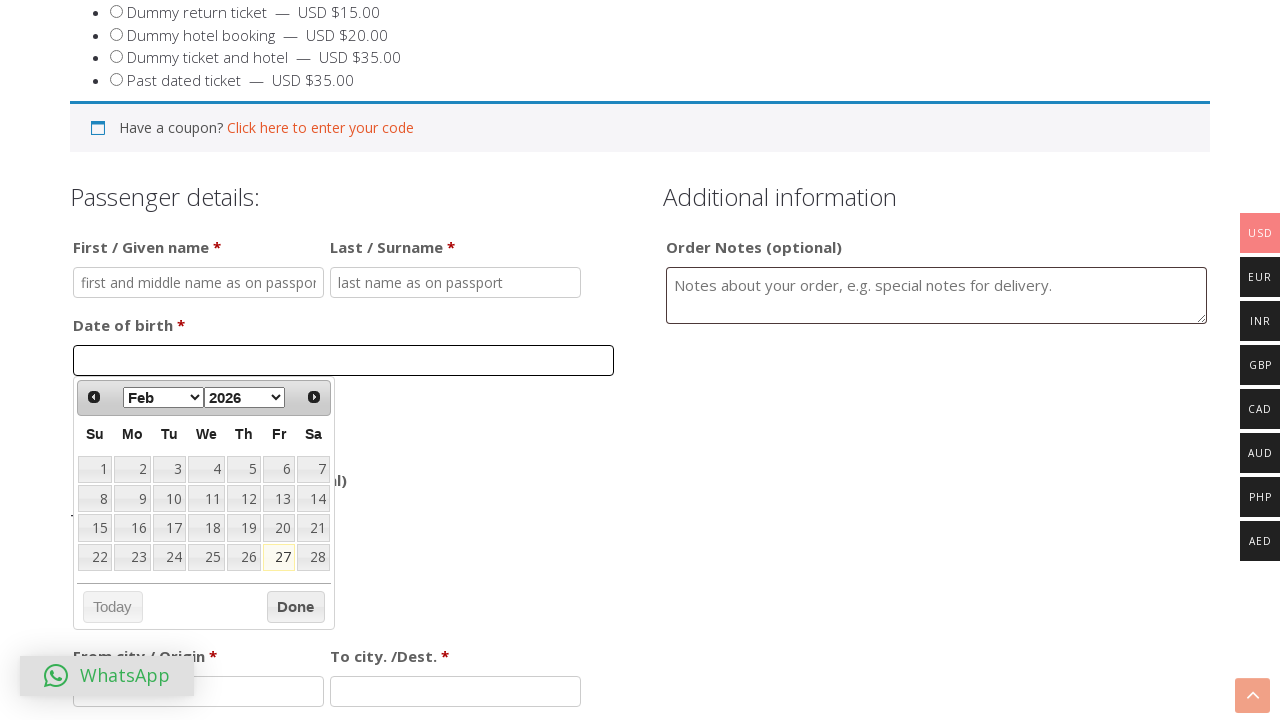

Datepicker widget appeared
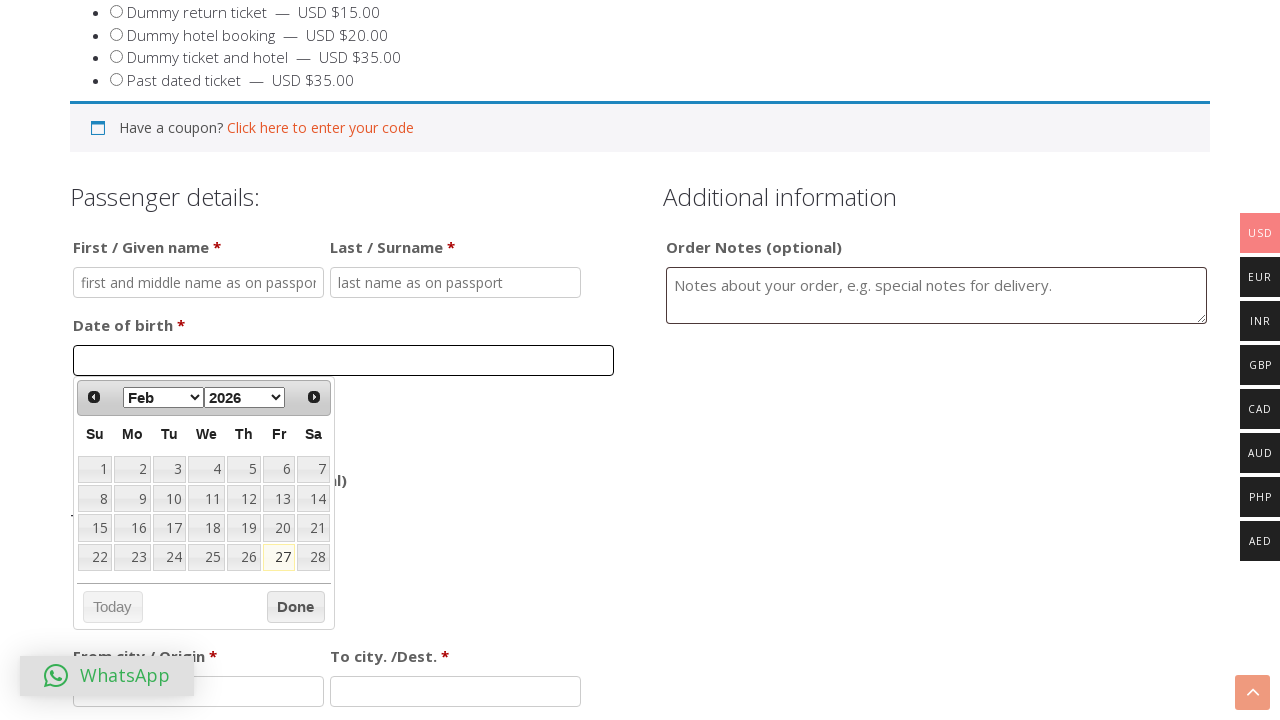

Selected December from month dropdown on select.ui-datepicker-month
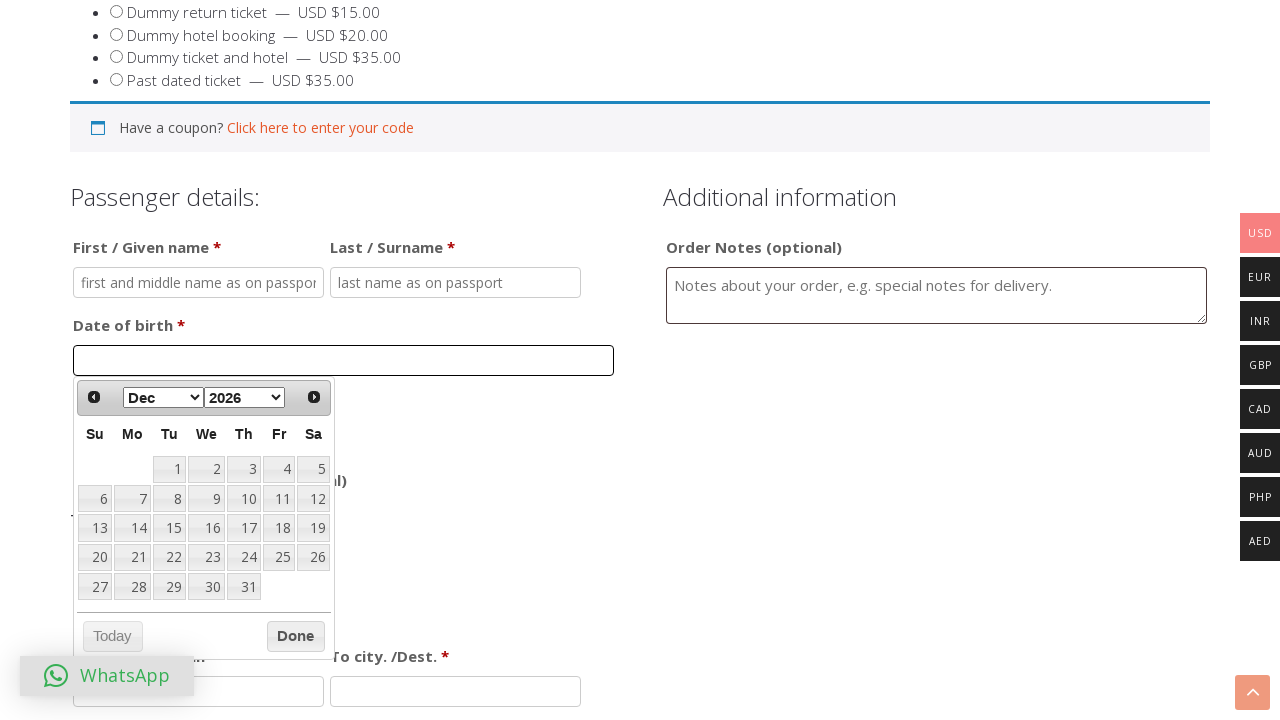

Selected 2022 from year dropdown on select.ui-datepicker-year
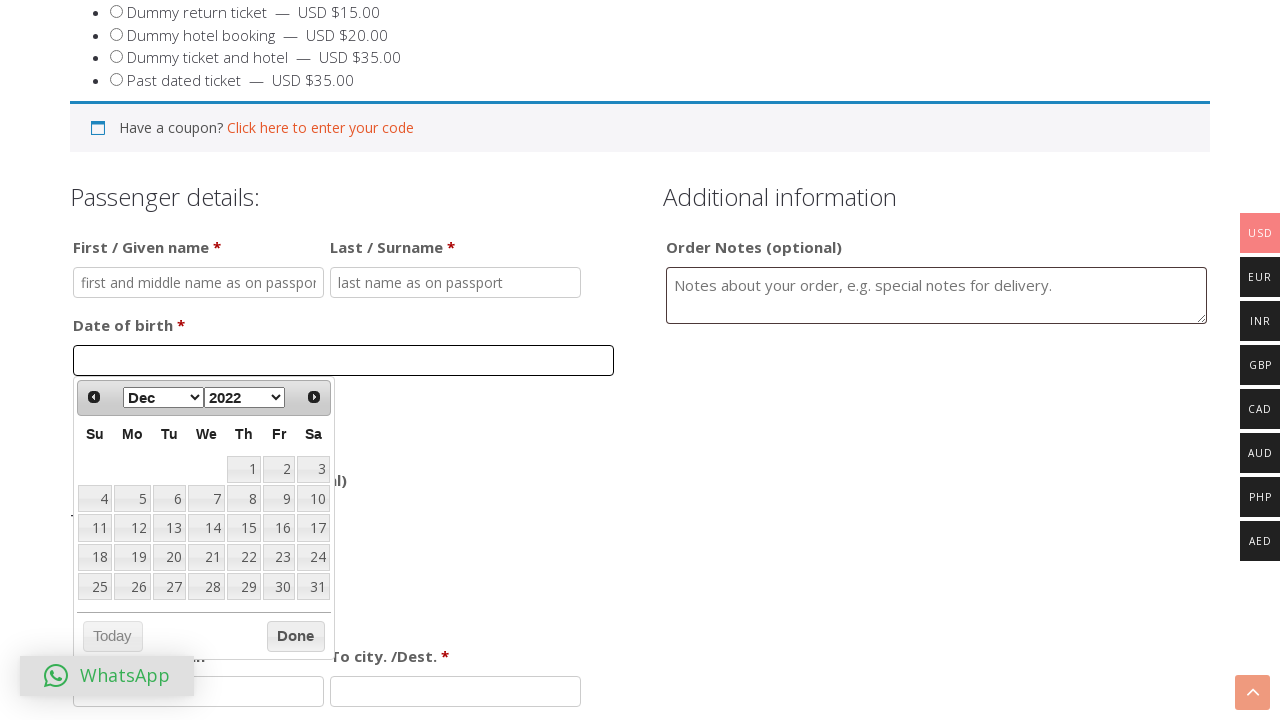

Selected day 15 to complete date selection (December 15, 2022) at (244, 528) on .ui-datepicker-calendar td[data-handler='selectDay'] a:text('15')
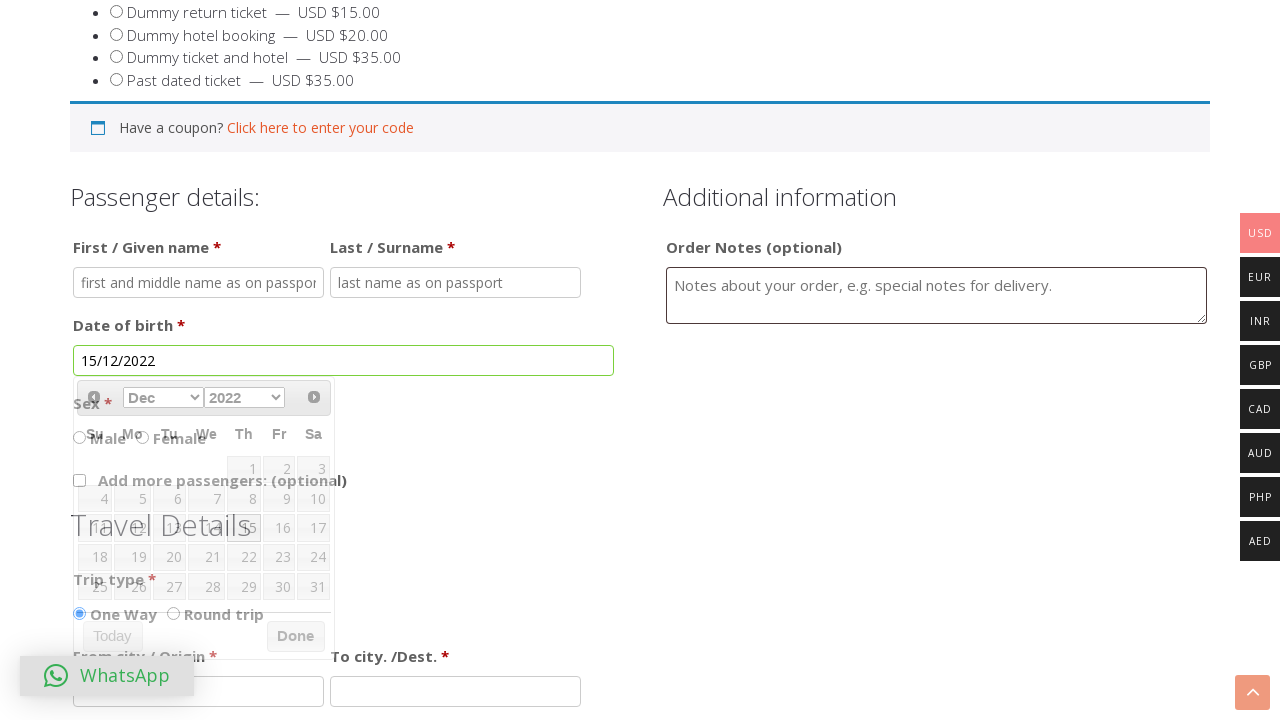

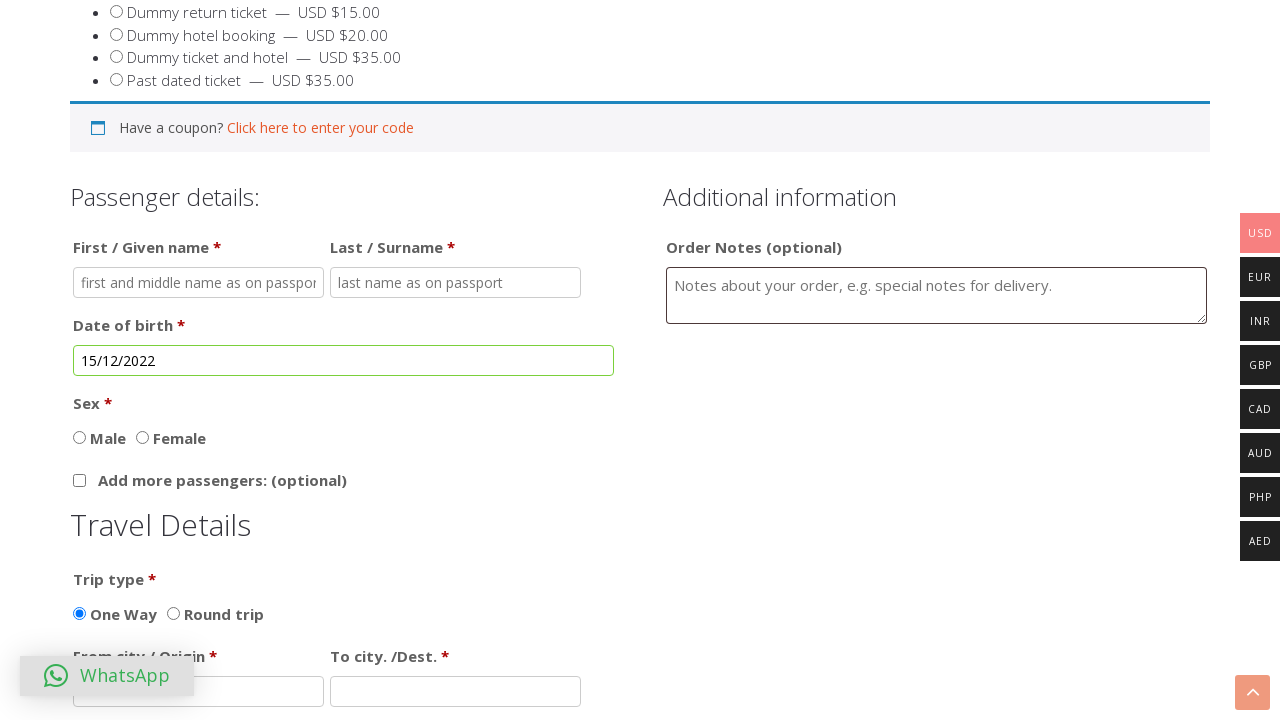